Verifies keyboard tab navigation works through interactive elements on the page

Starting URL: https://automationintesting.online

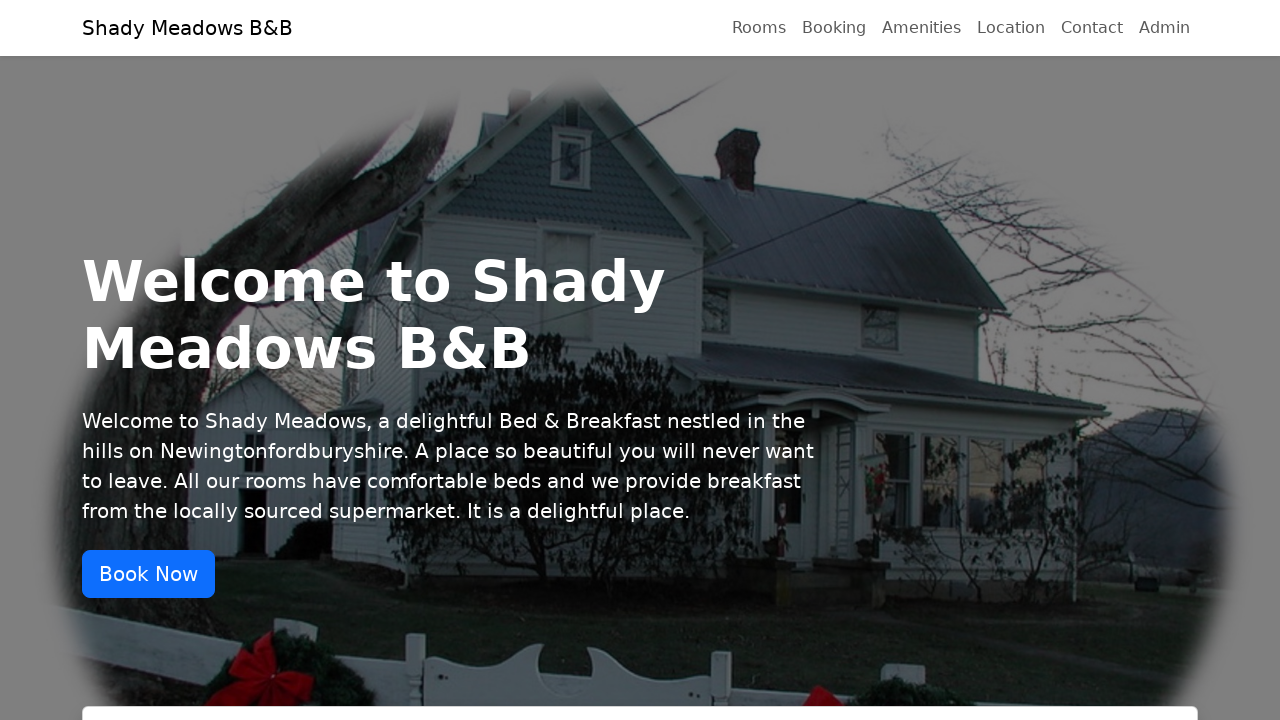

Pressed Tab to start keyboard navigation
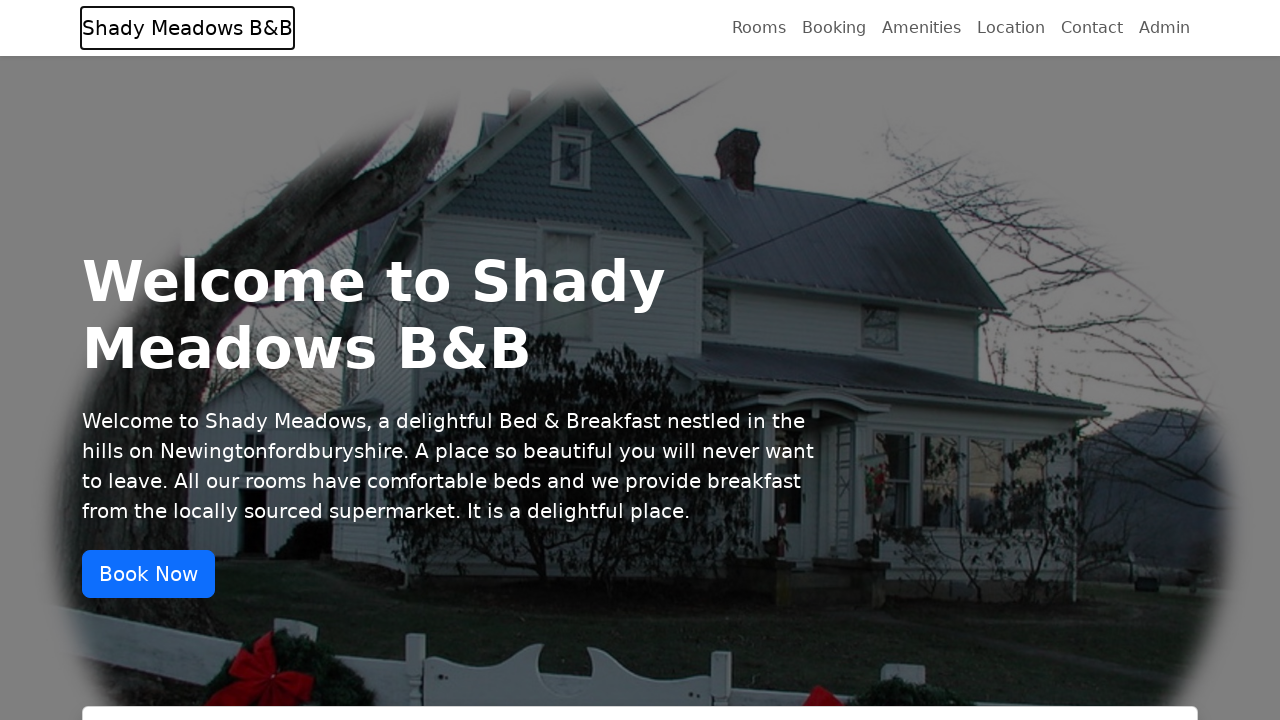

Counted 34 focusable elements on page
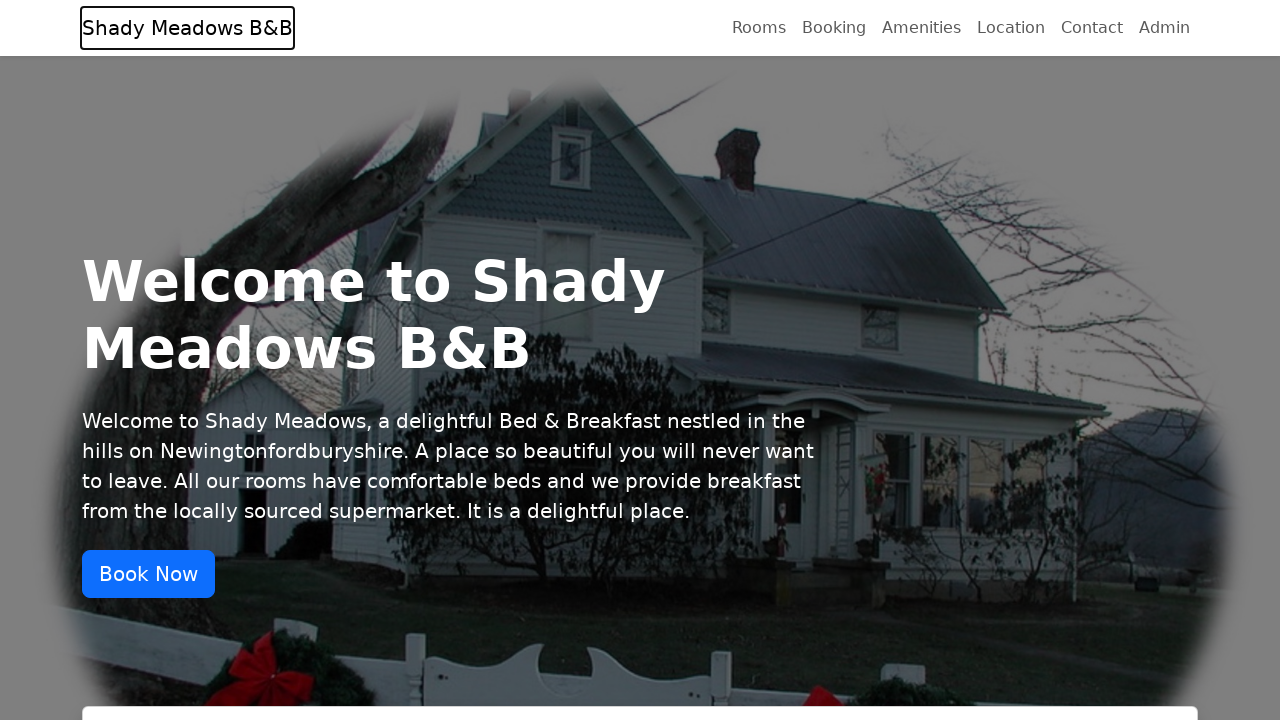

Verified focusable elements exist on page
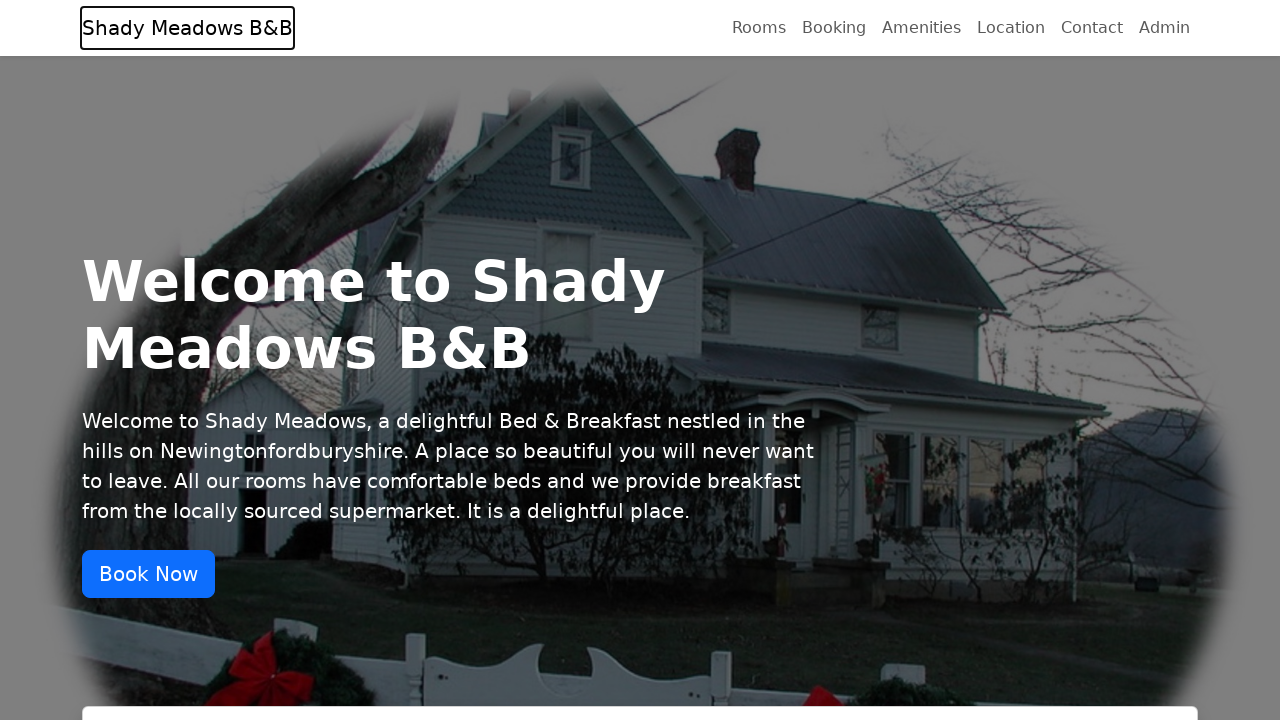

Pressed Tab to navigate to element 1
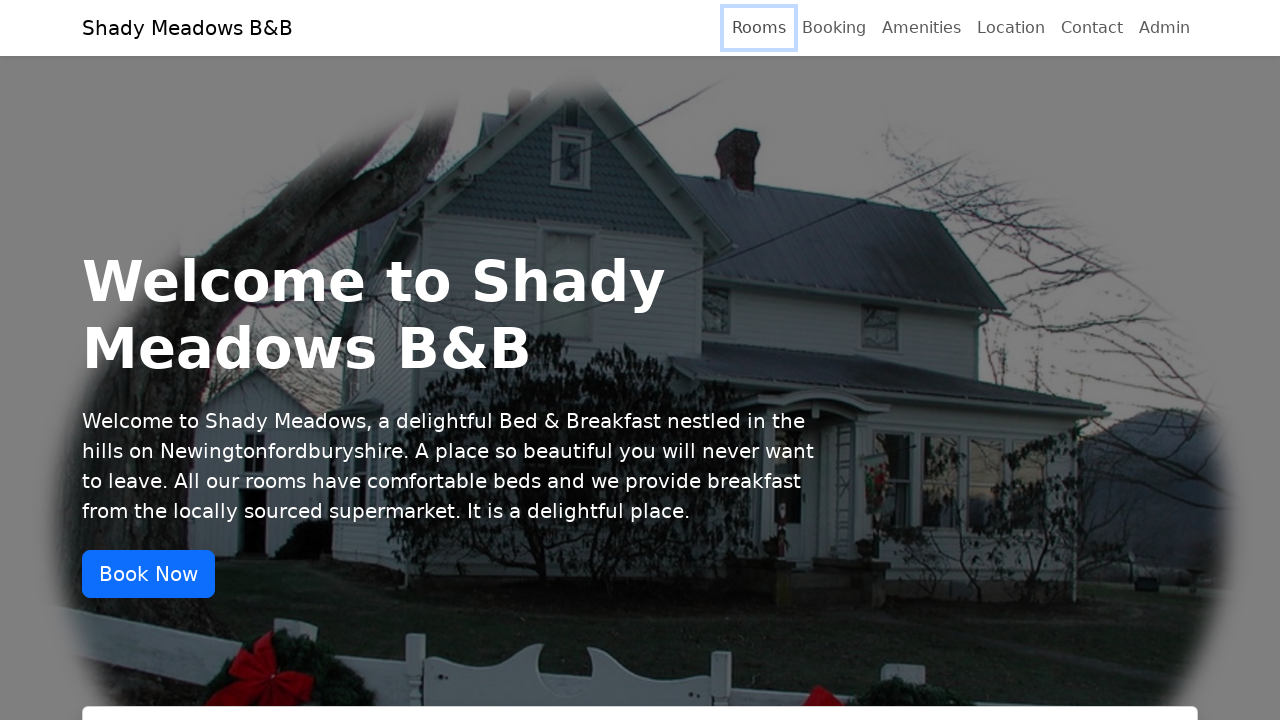

Retrieved active element tag name: A
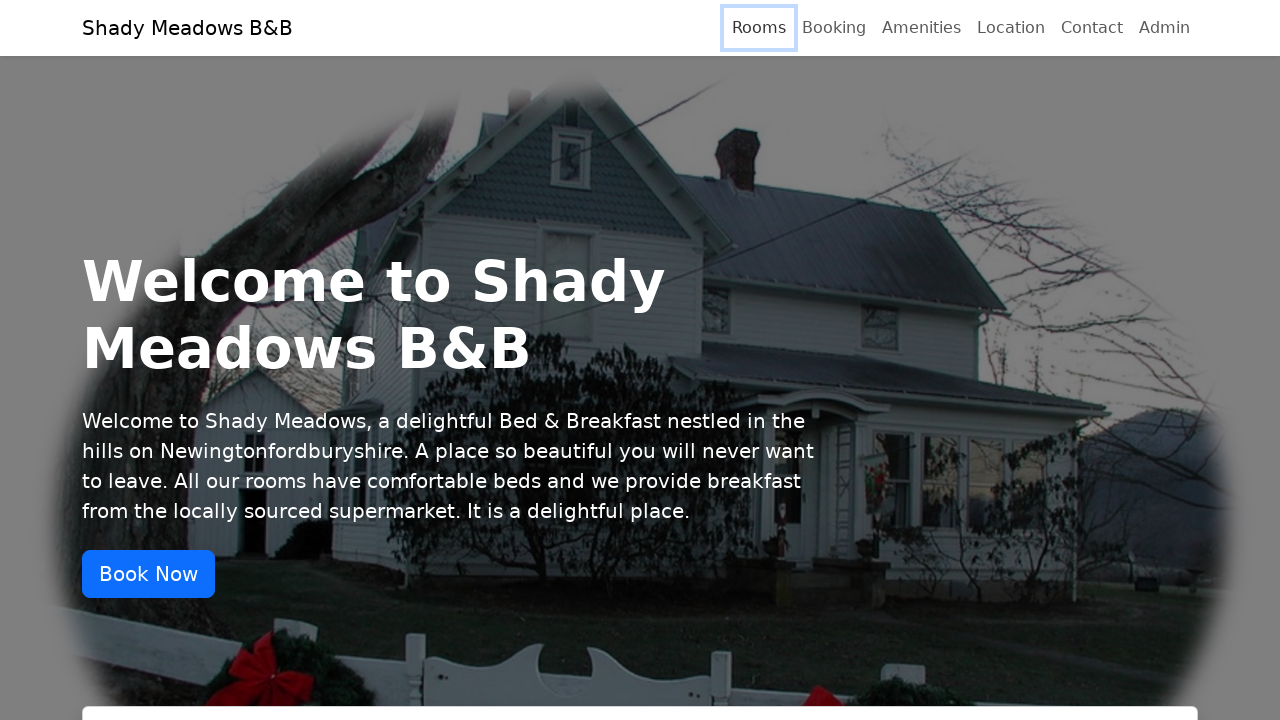

Verified element 1 is properly focused during tab navigation
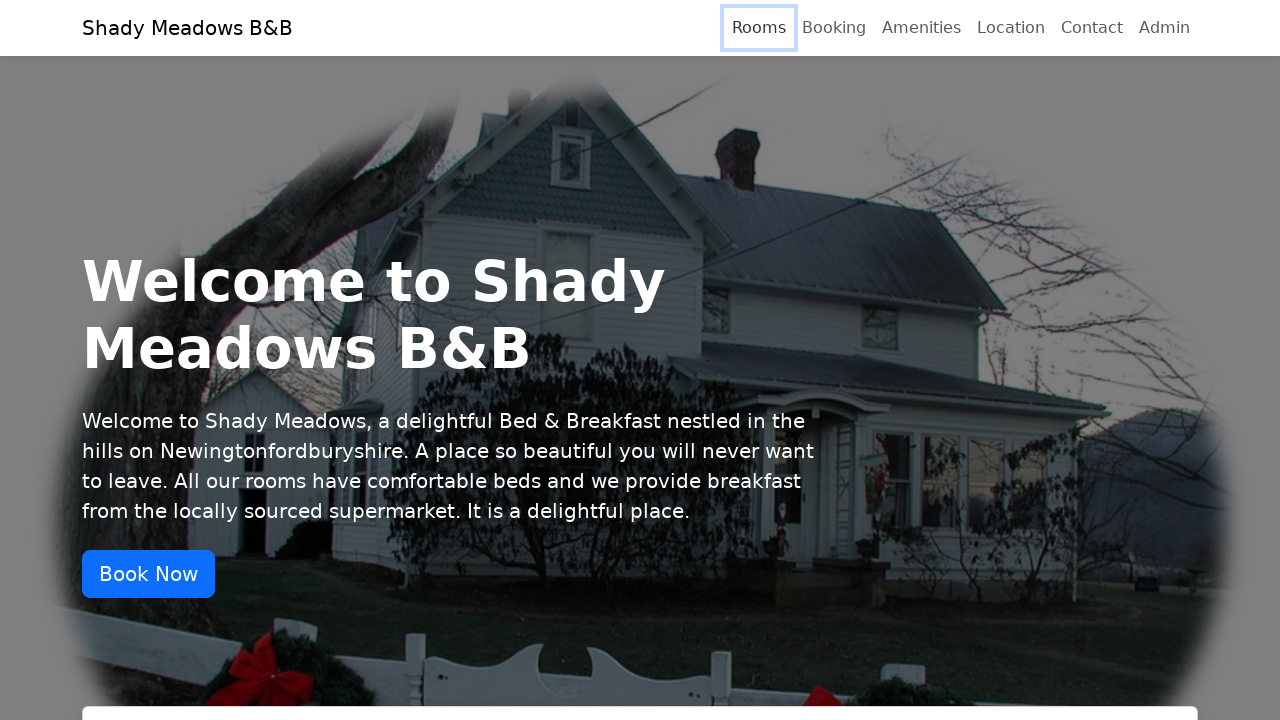

Pressed Tab to navigate to element 2
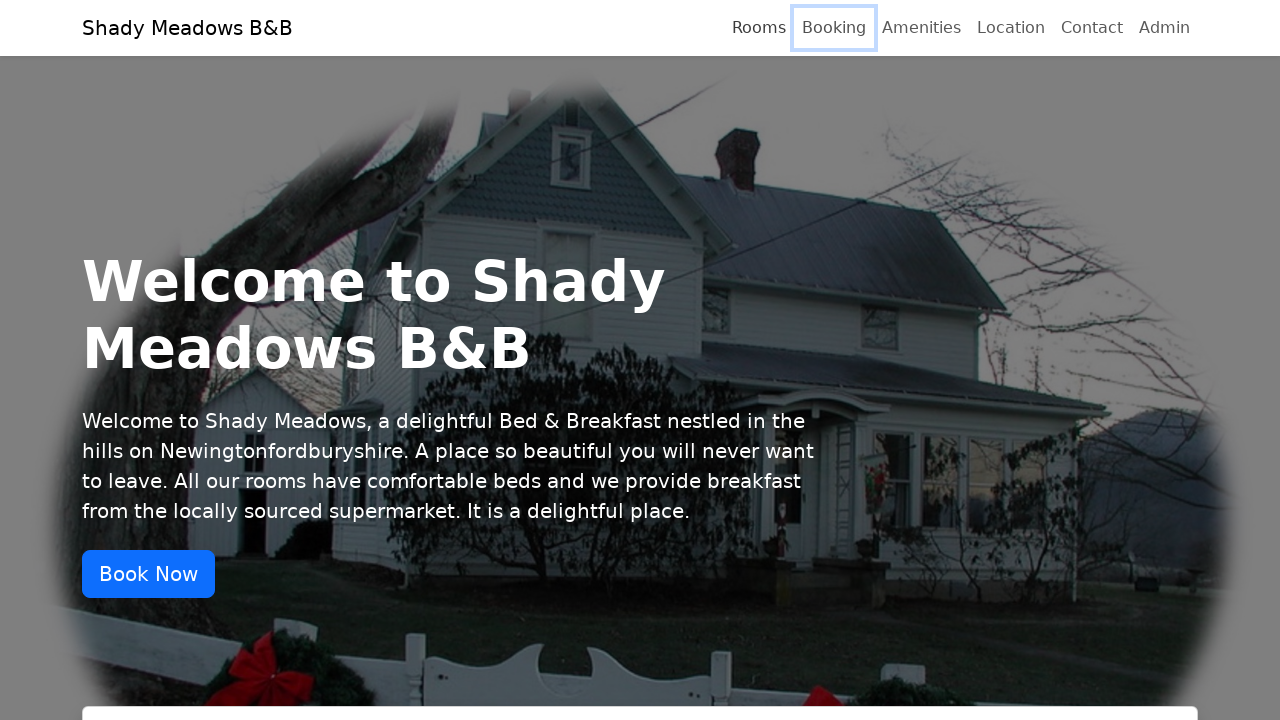

Retrieved active element tag name: A
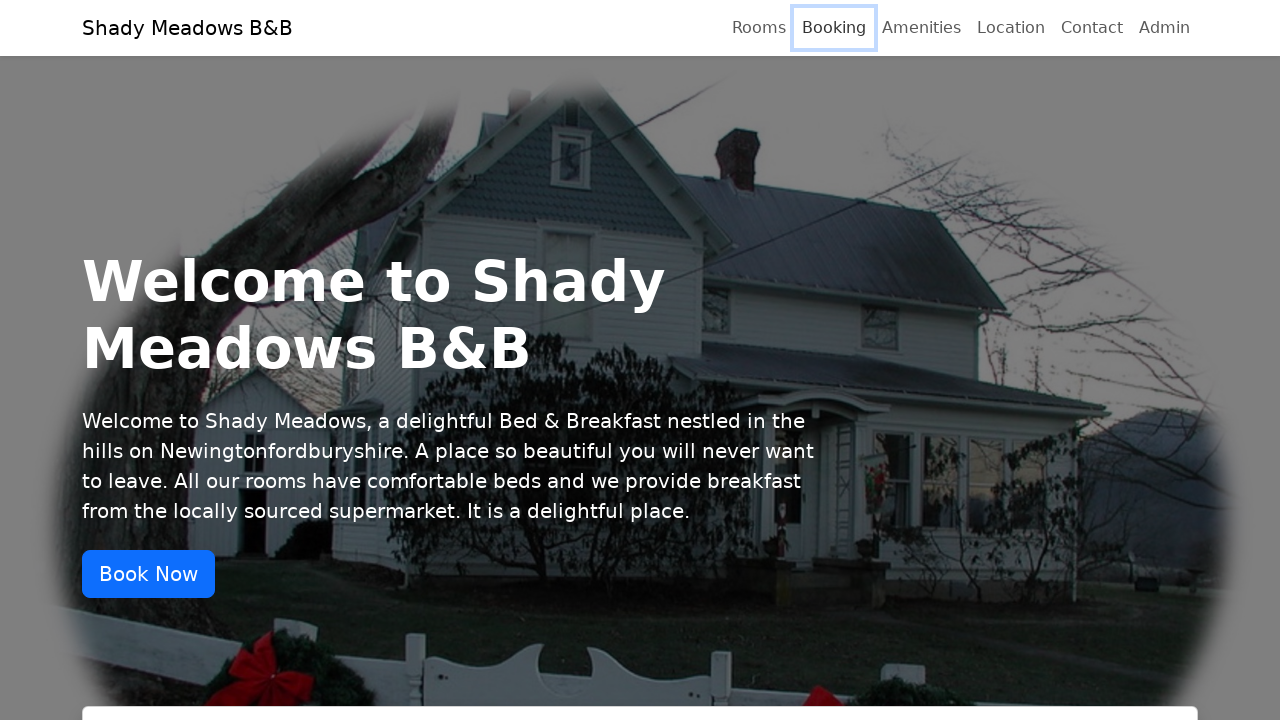

Verified element 2 is properly focused during tab navigation
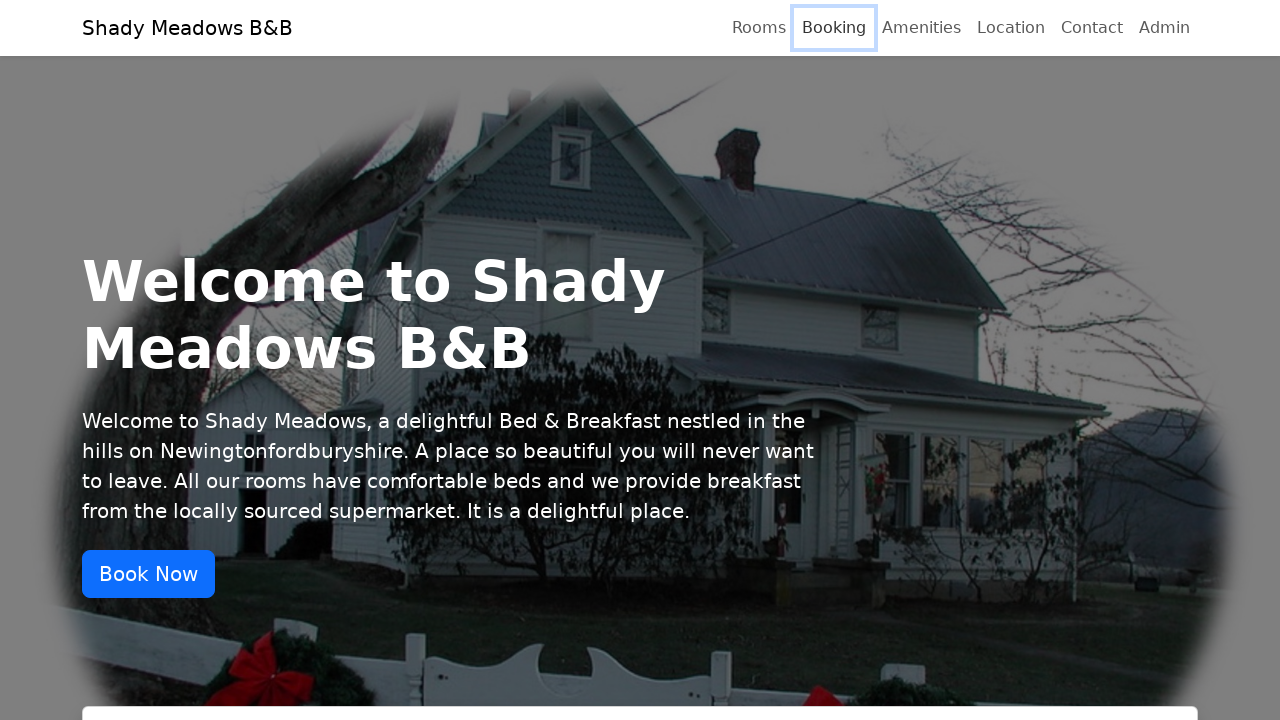

Pressed Tab to navigate to element 3
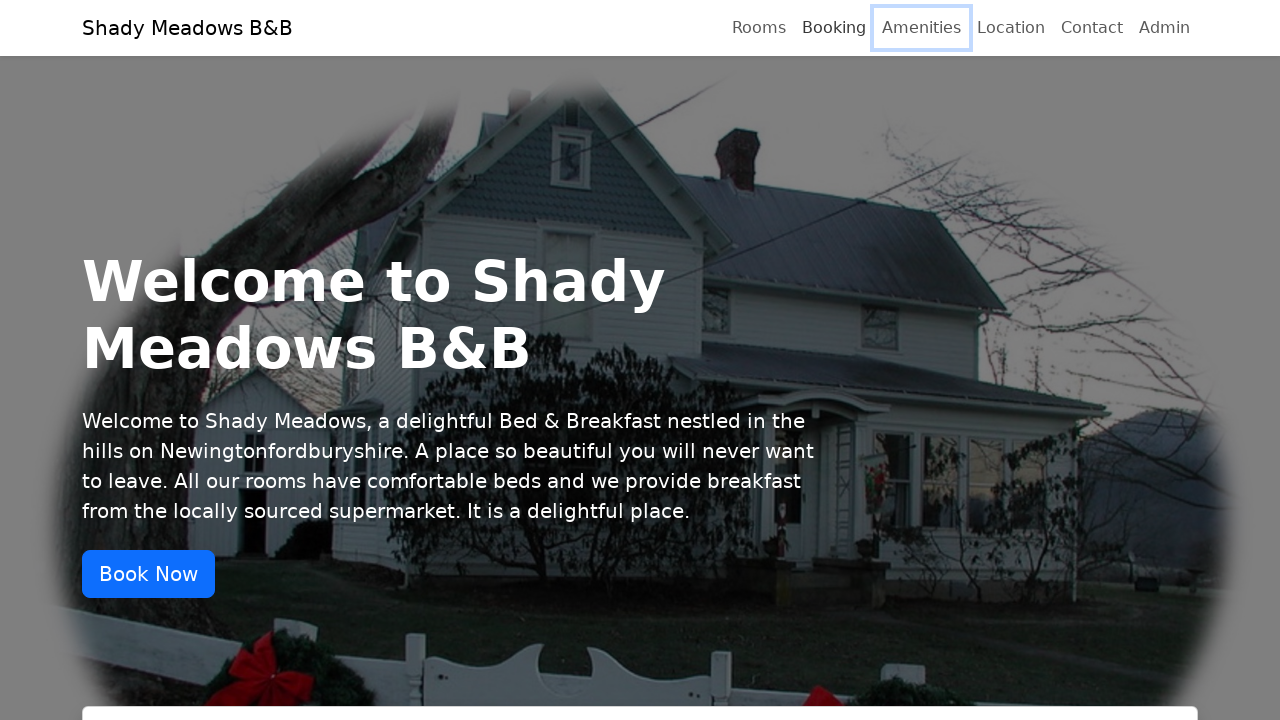

Retrieved active element tag name: A
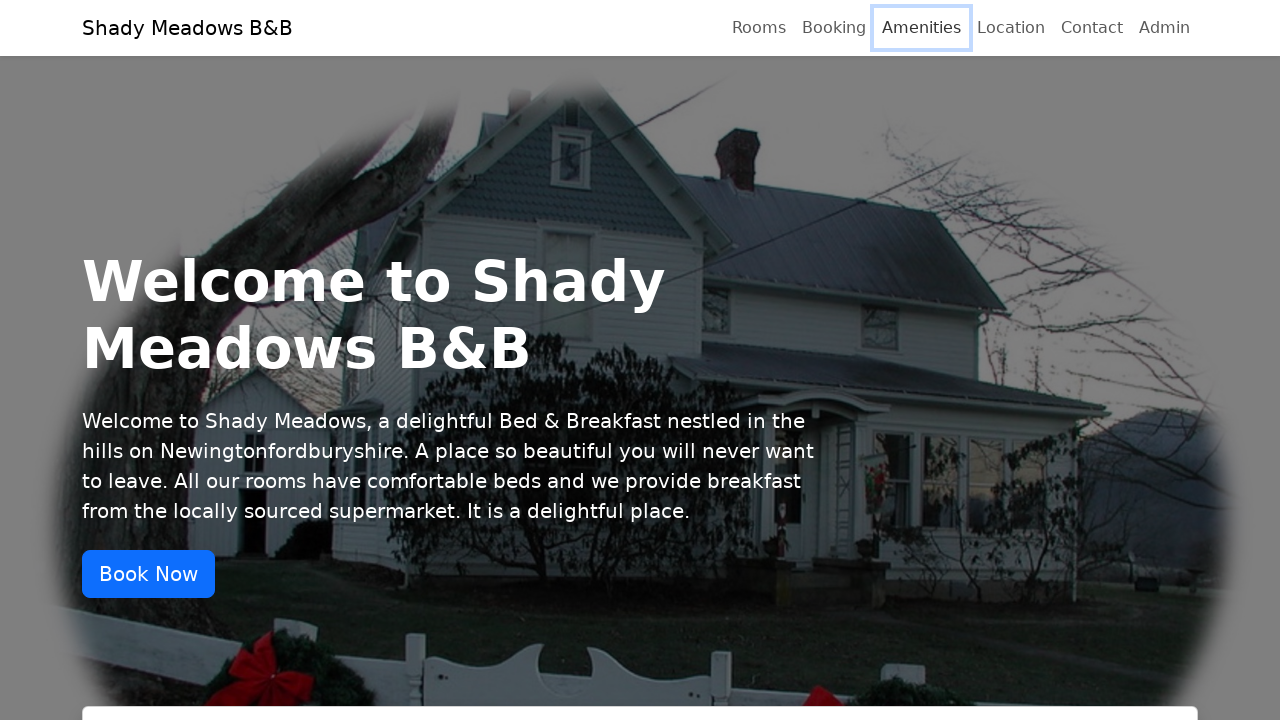

Verified element 3 is properly focused during tab navigation
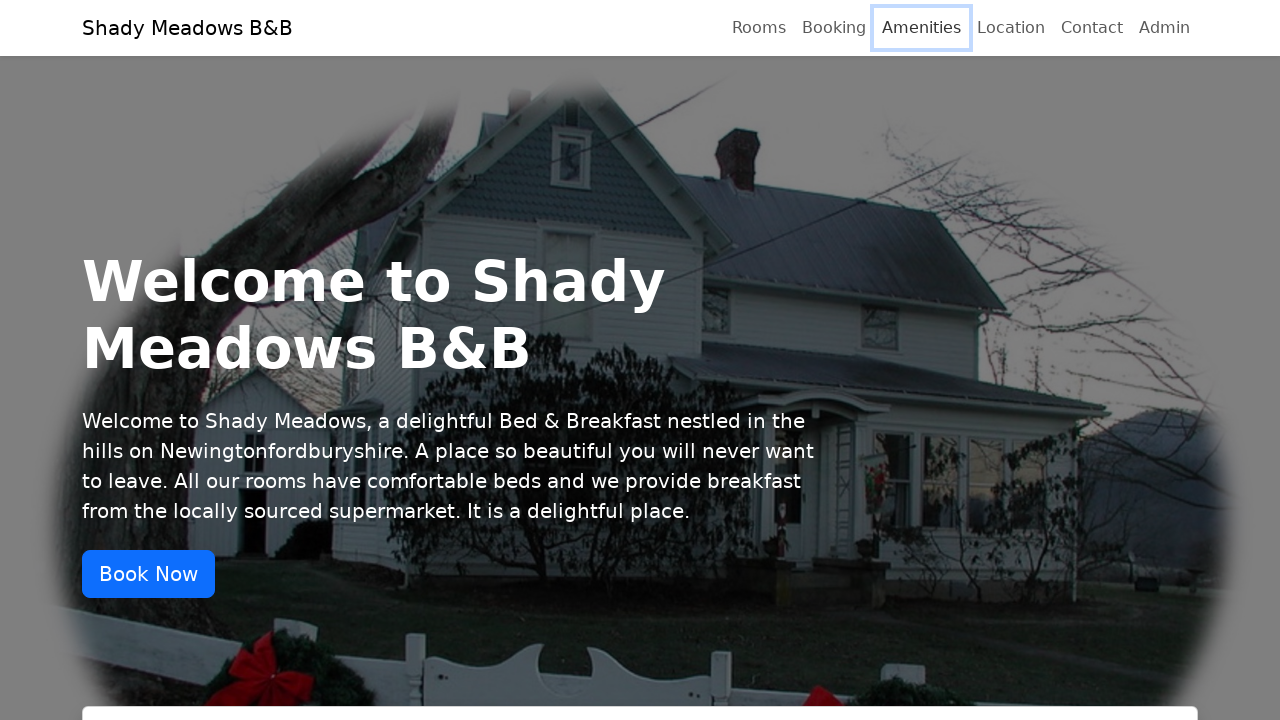

Pressed Tab to navigate to element 4
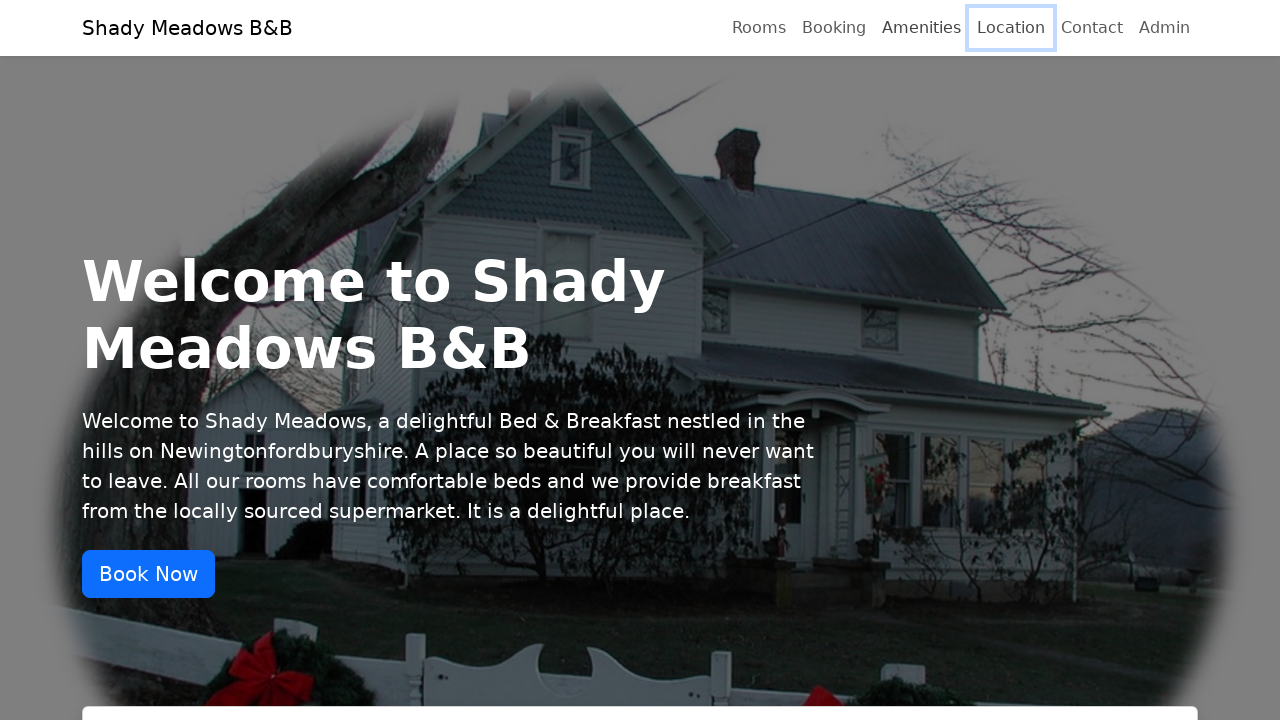

Retrieved active element tag name: A
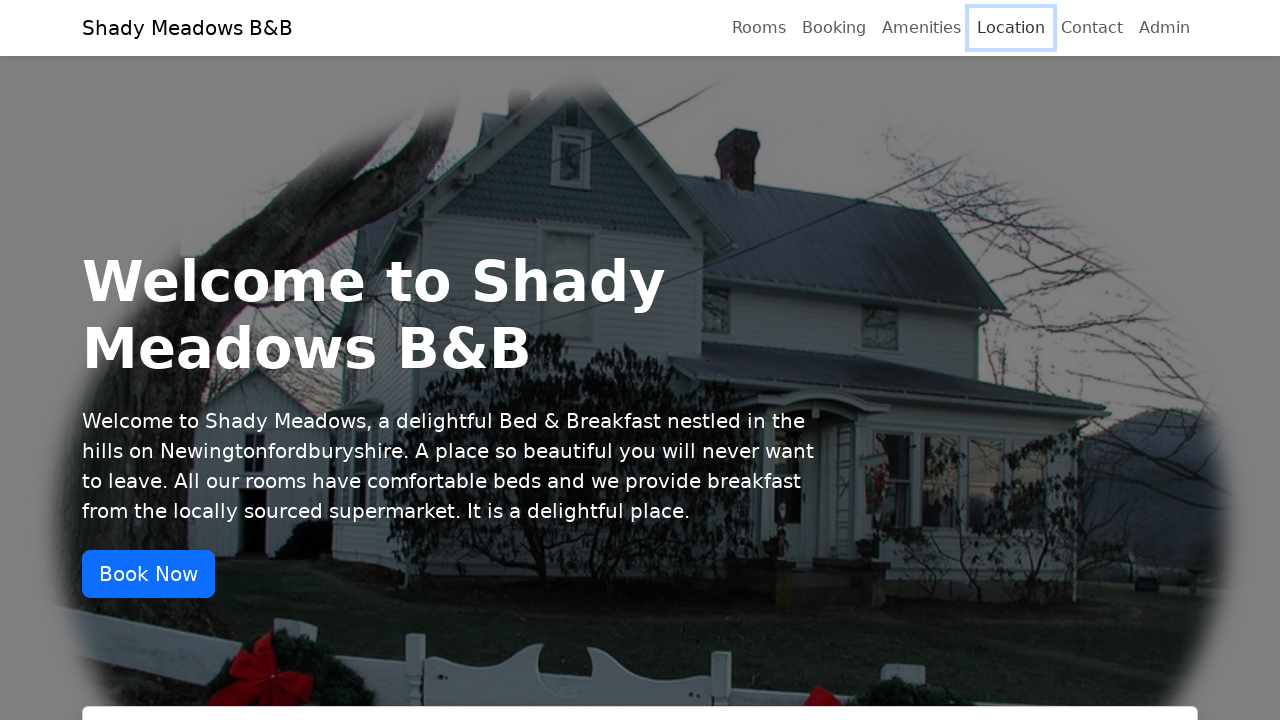

Verified element 4 is properly focused during tab navigation
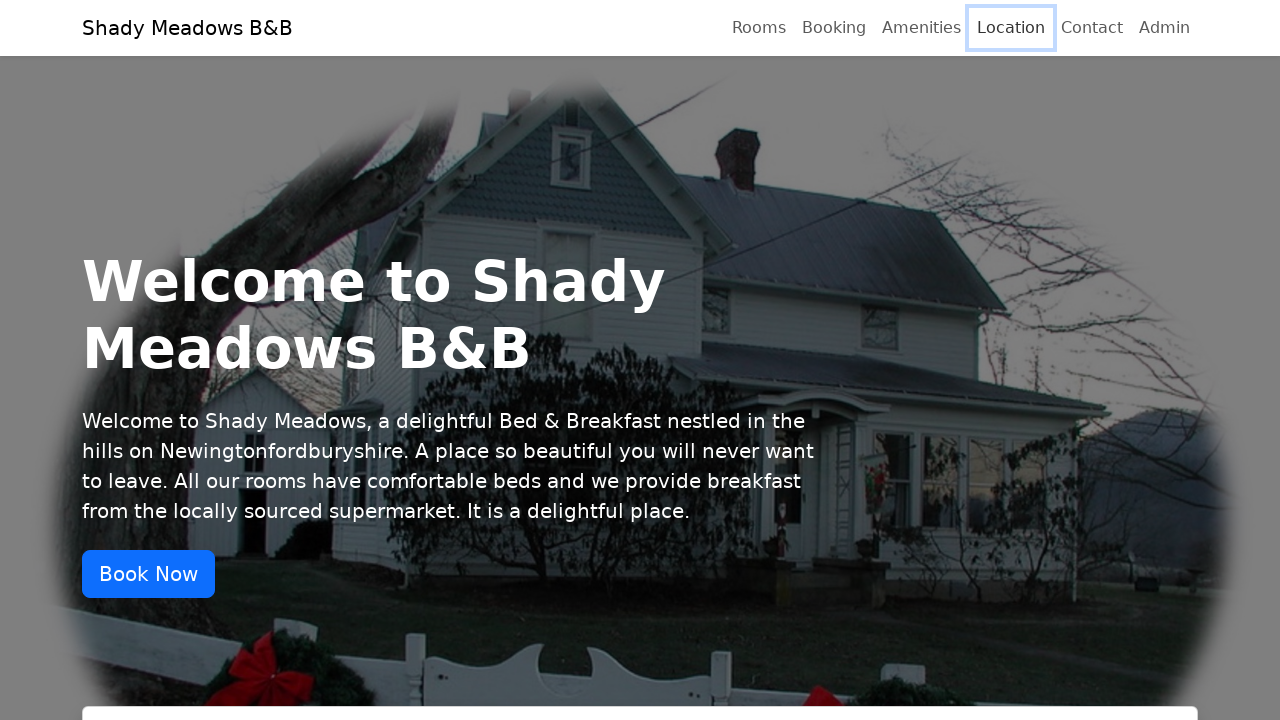

Pressed Tab to navigate to element 5
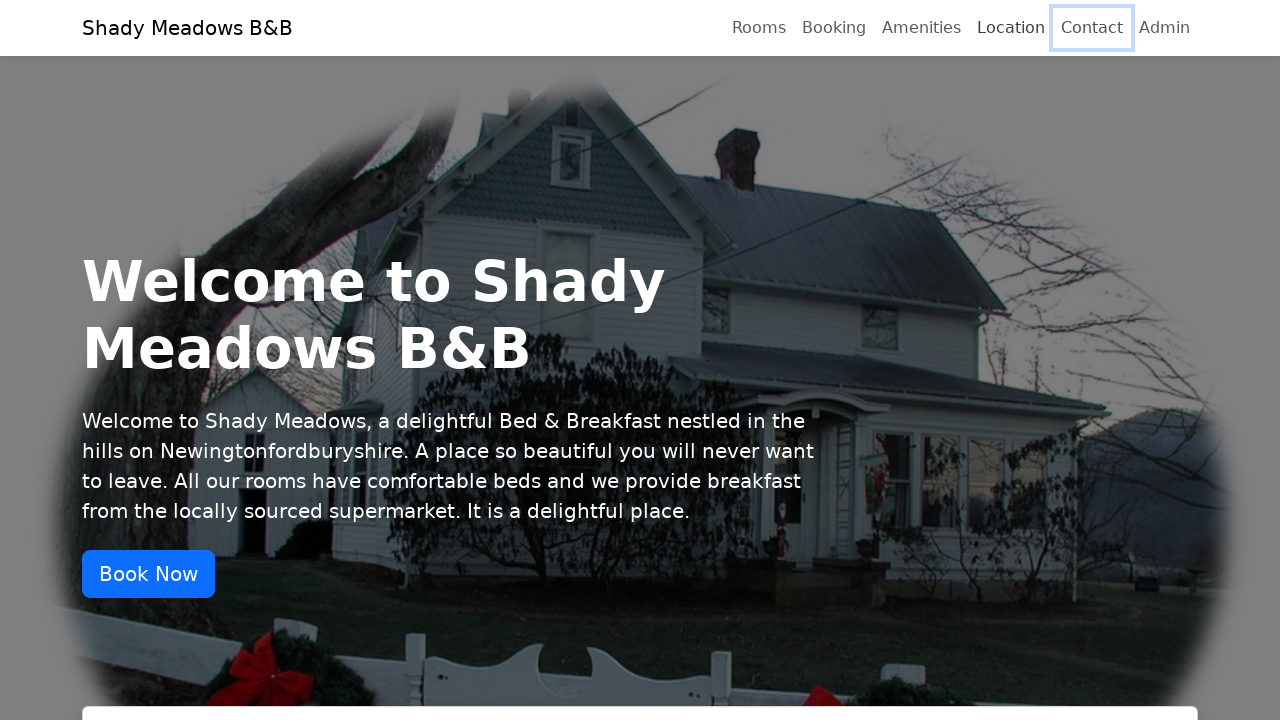

Retrieved active element tag name: A
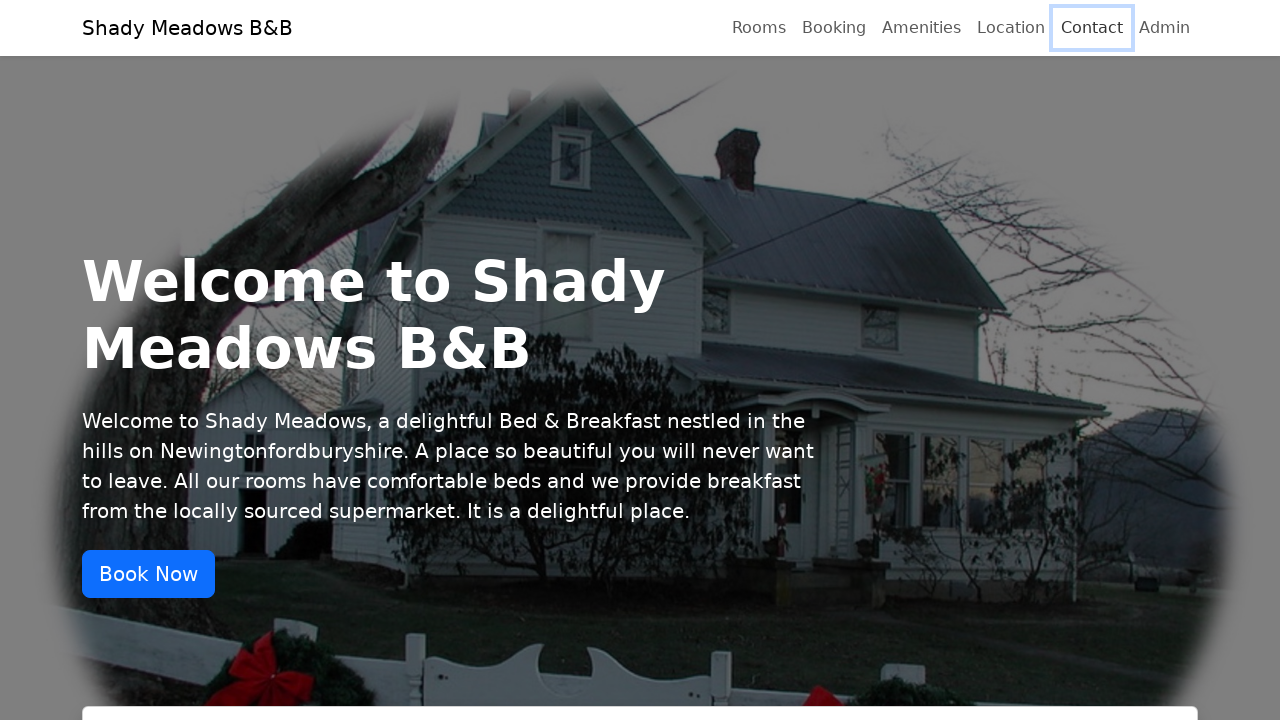

Verified element 5 is properly focused during tab navigation
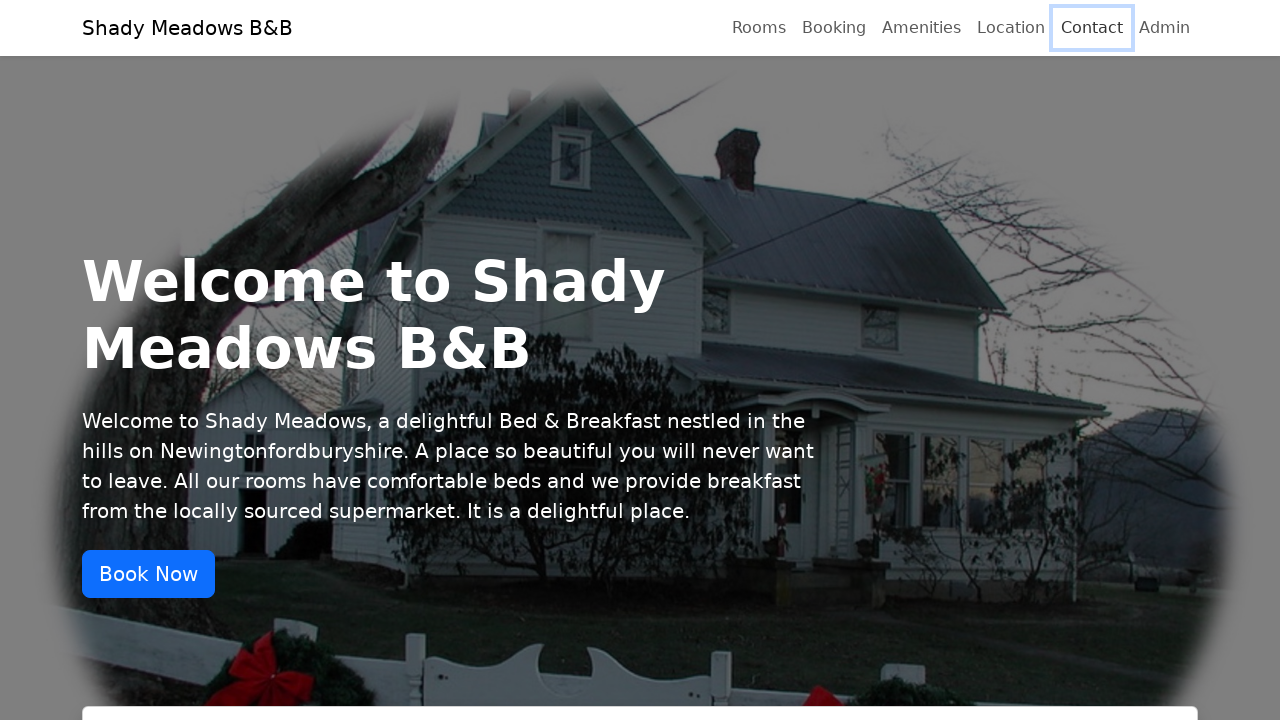

Pressed Tab to navigate to element 6
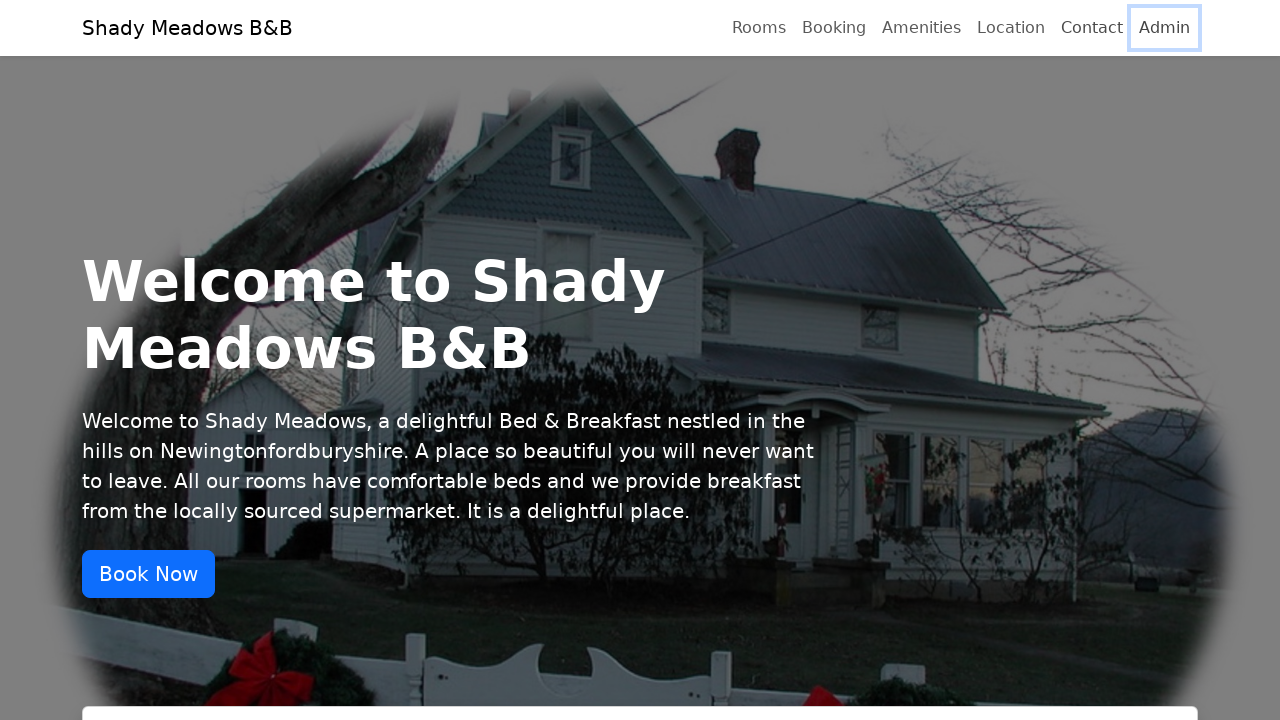

Retrieved active element tag name: A
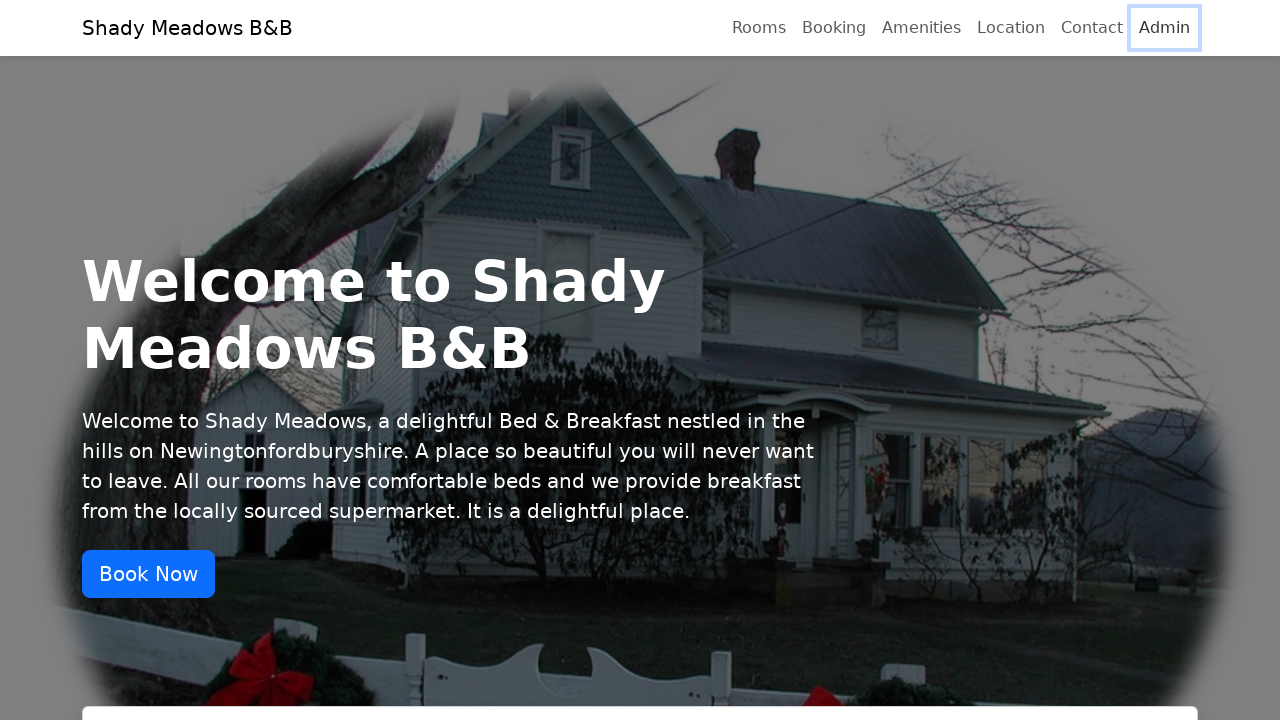

Verified element 6 is properly focused during tab navigation
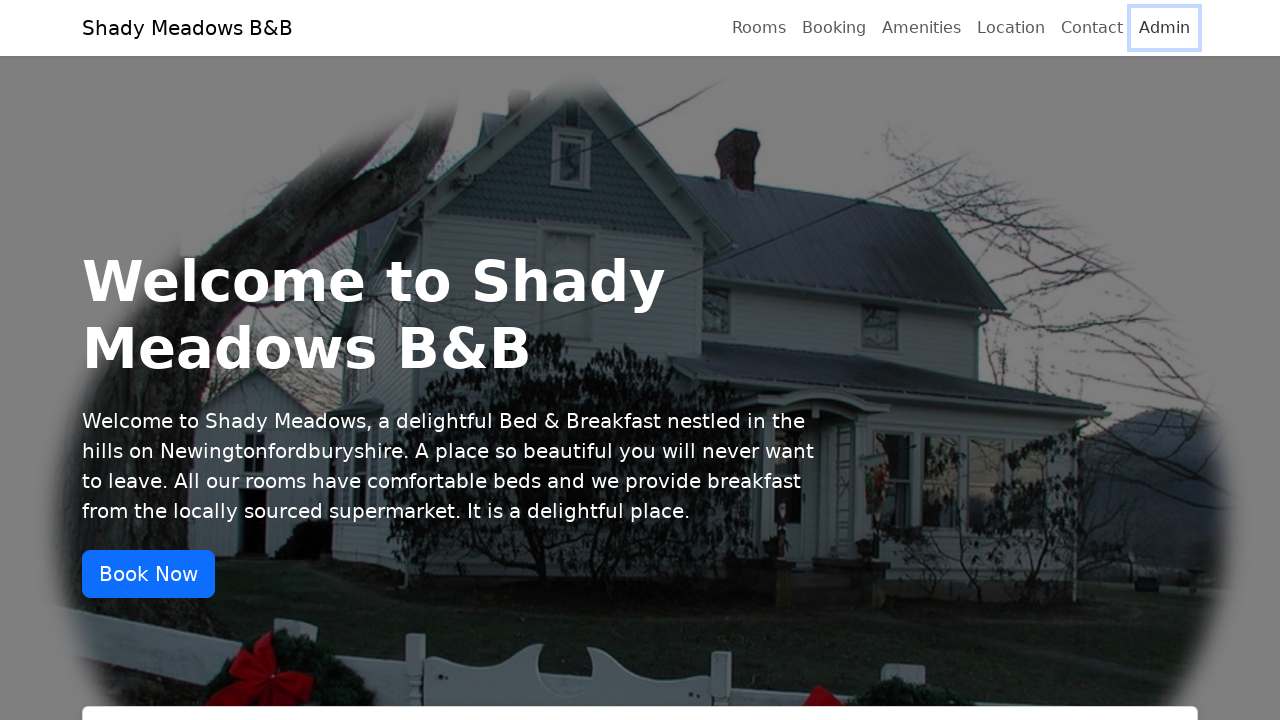

Pressed Tab to navigate to element 7
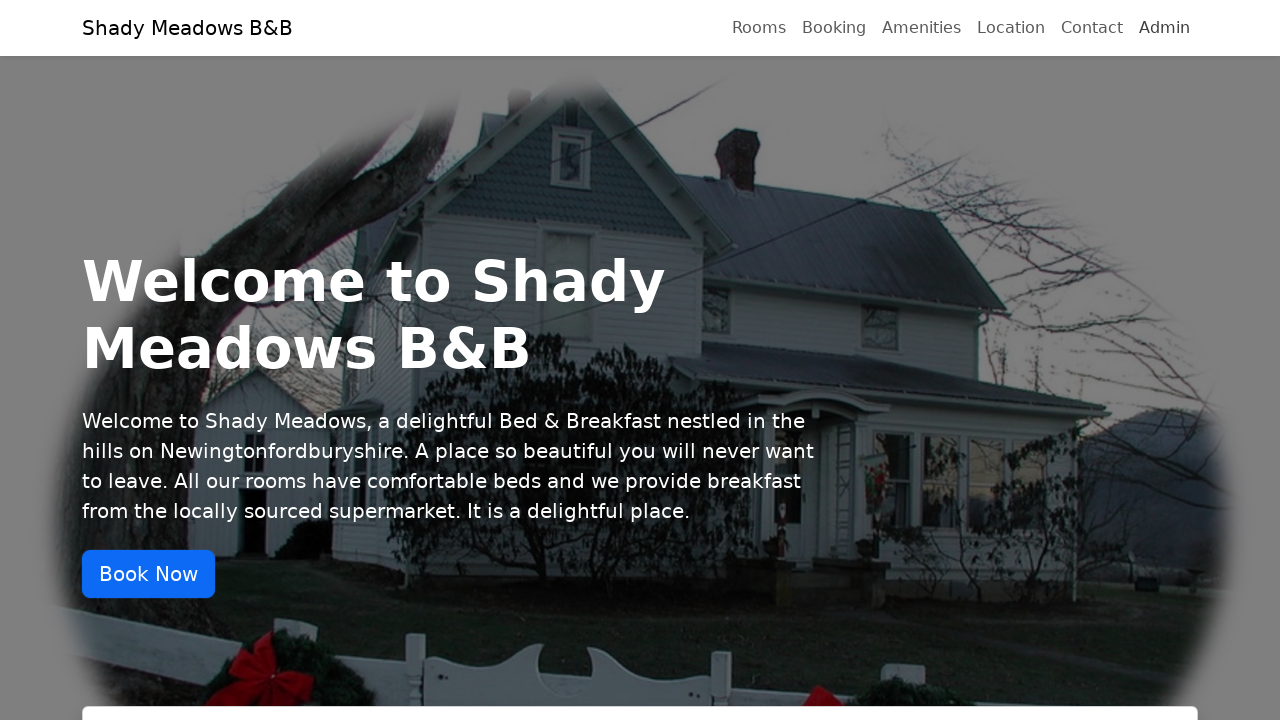

Retrieved active element tag name: A
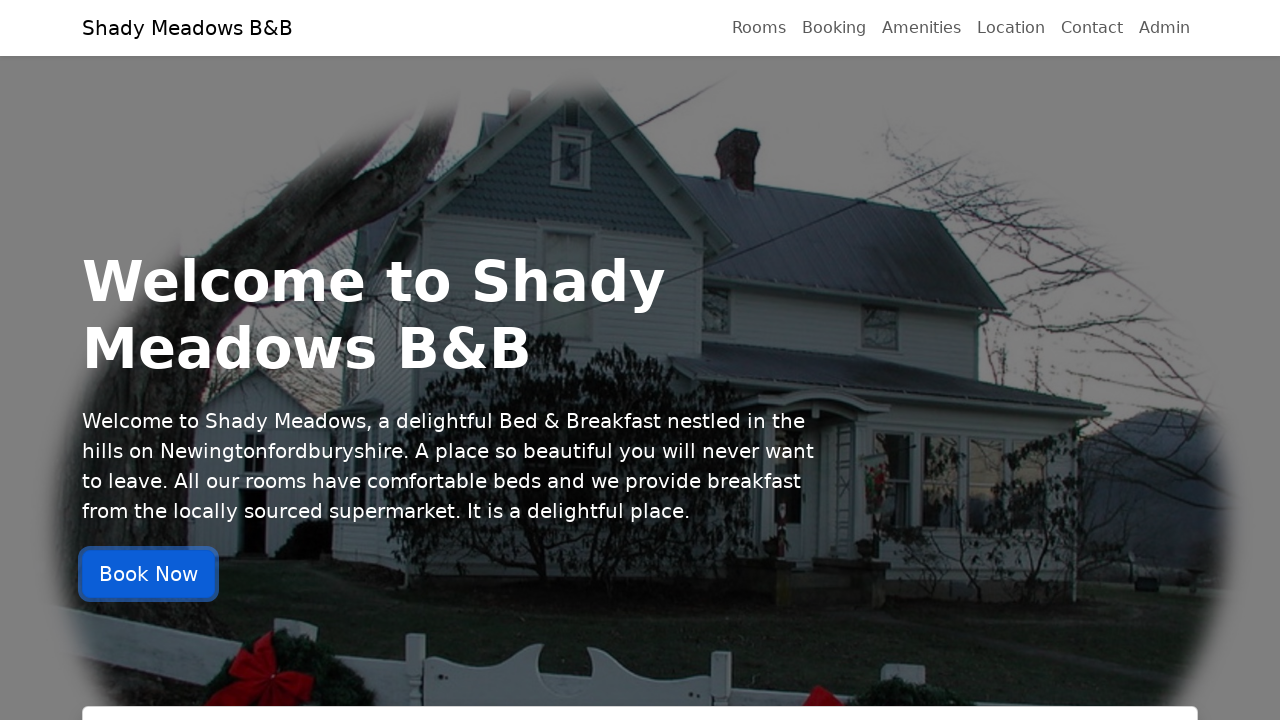

Verified element 7 is properly focused during tab navigation
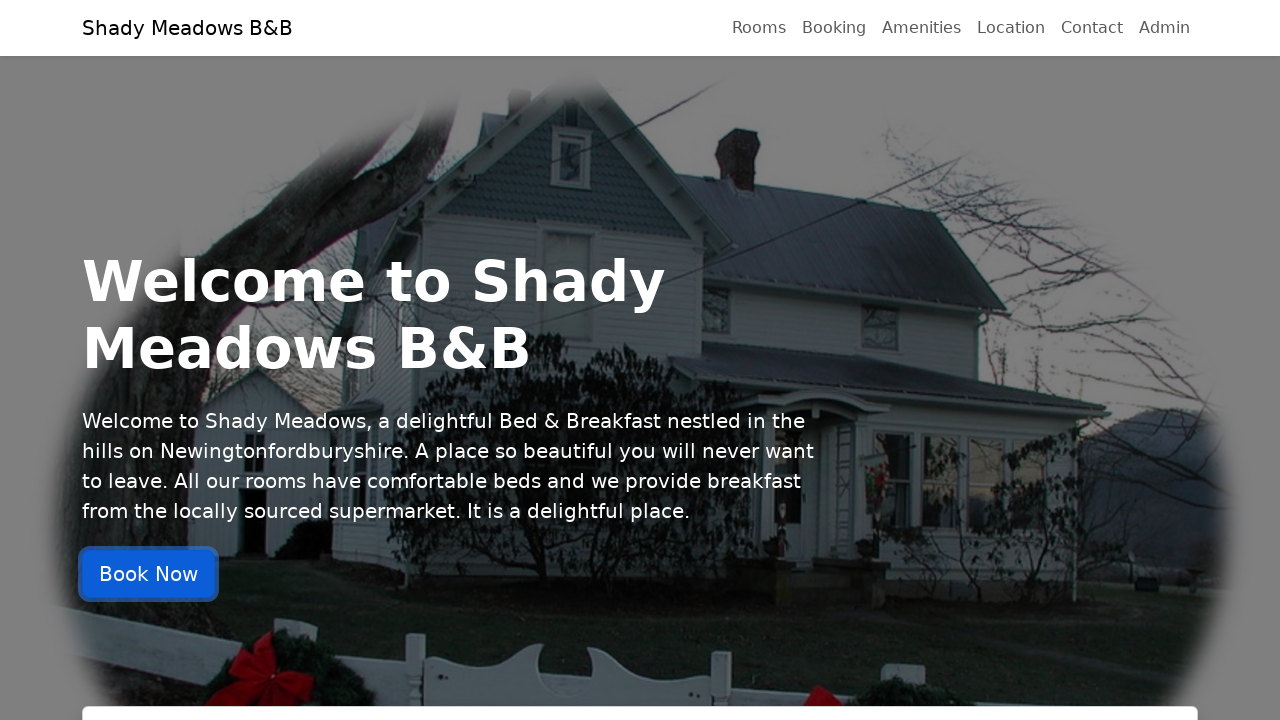

Pressed Tab to navigate to element 8
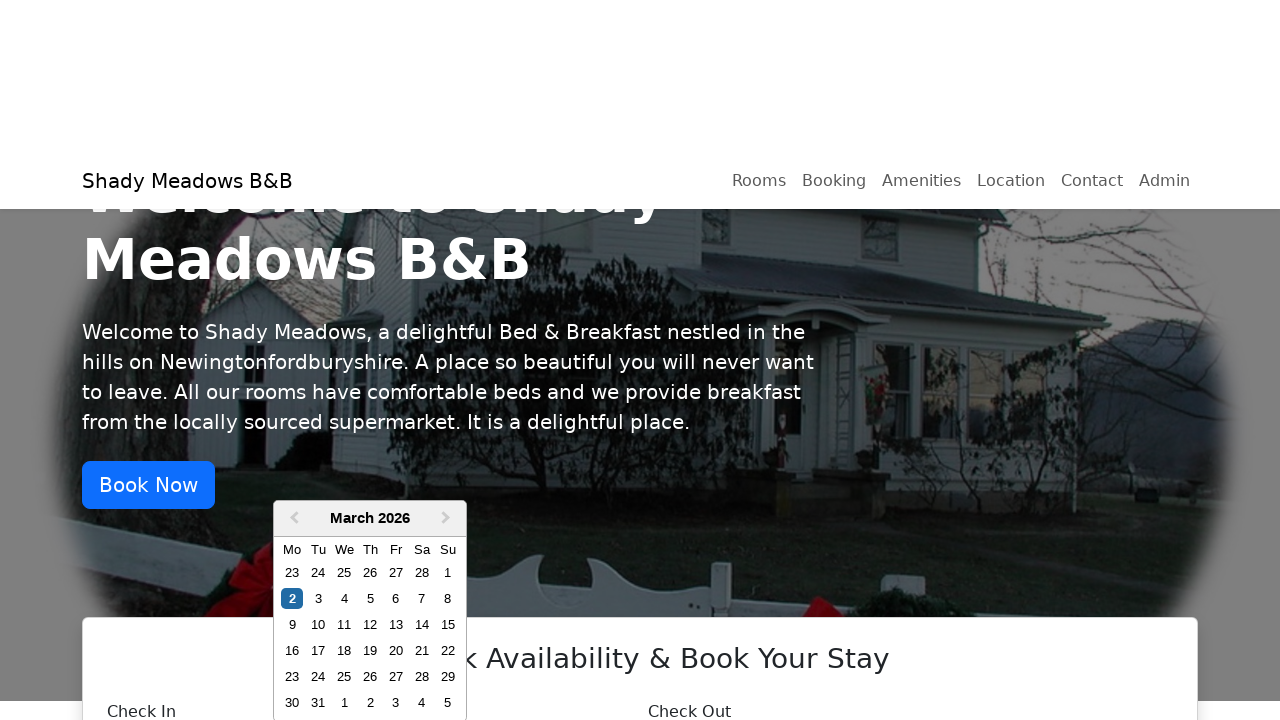

Retrieved active element tag name: INPUT
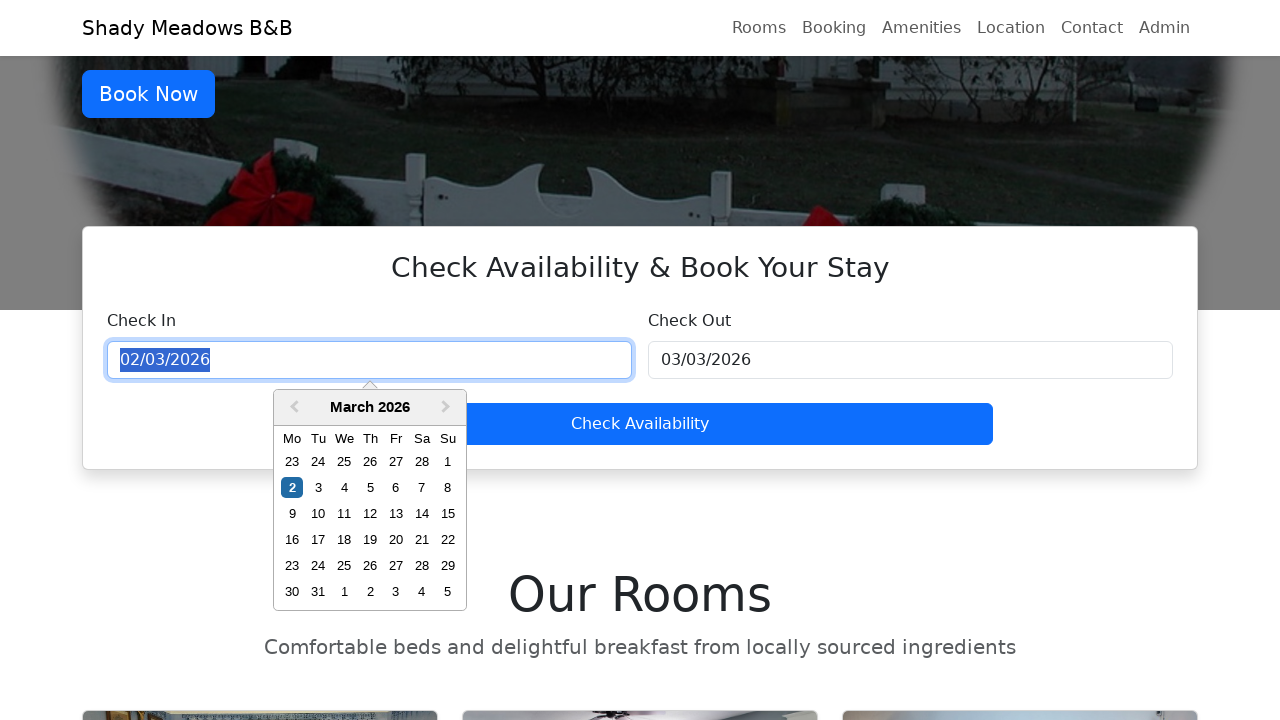

Verified element 8 is properly focused during tab navigation
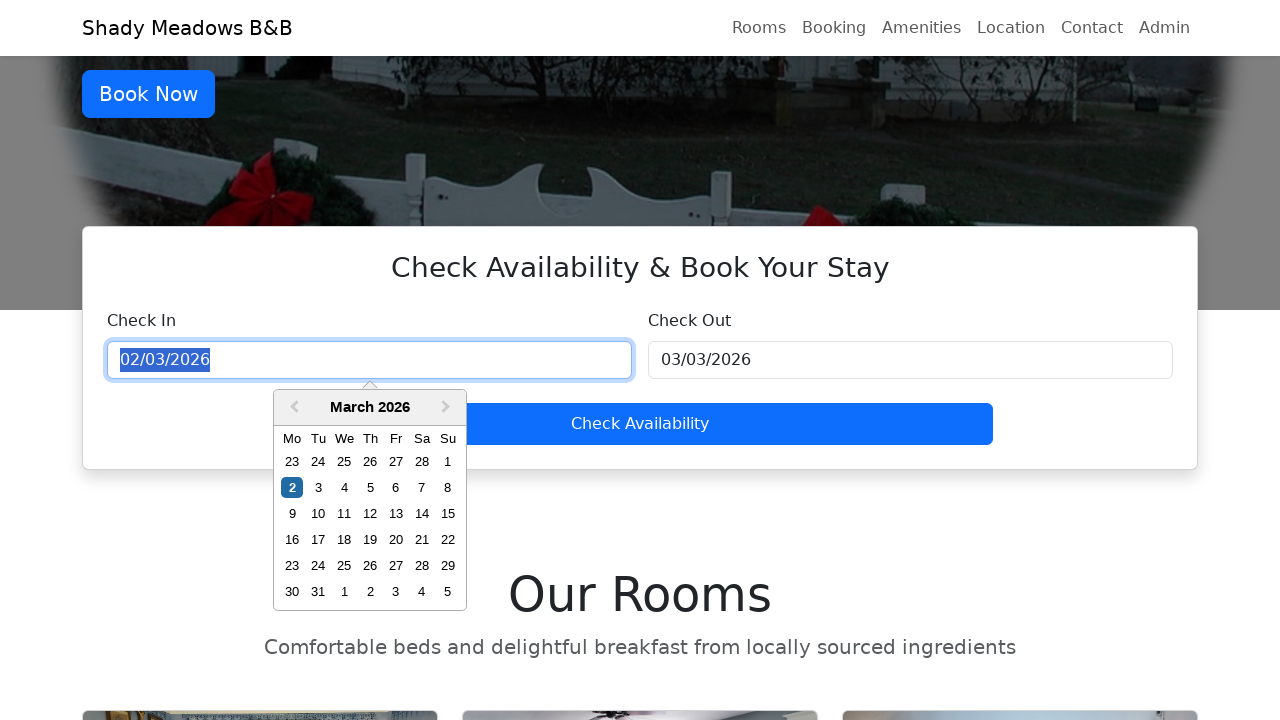

Pressed Tab to navigate to element 9
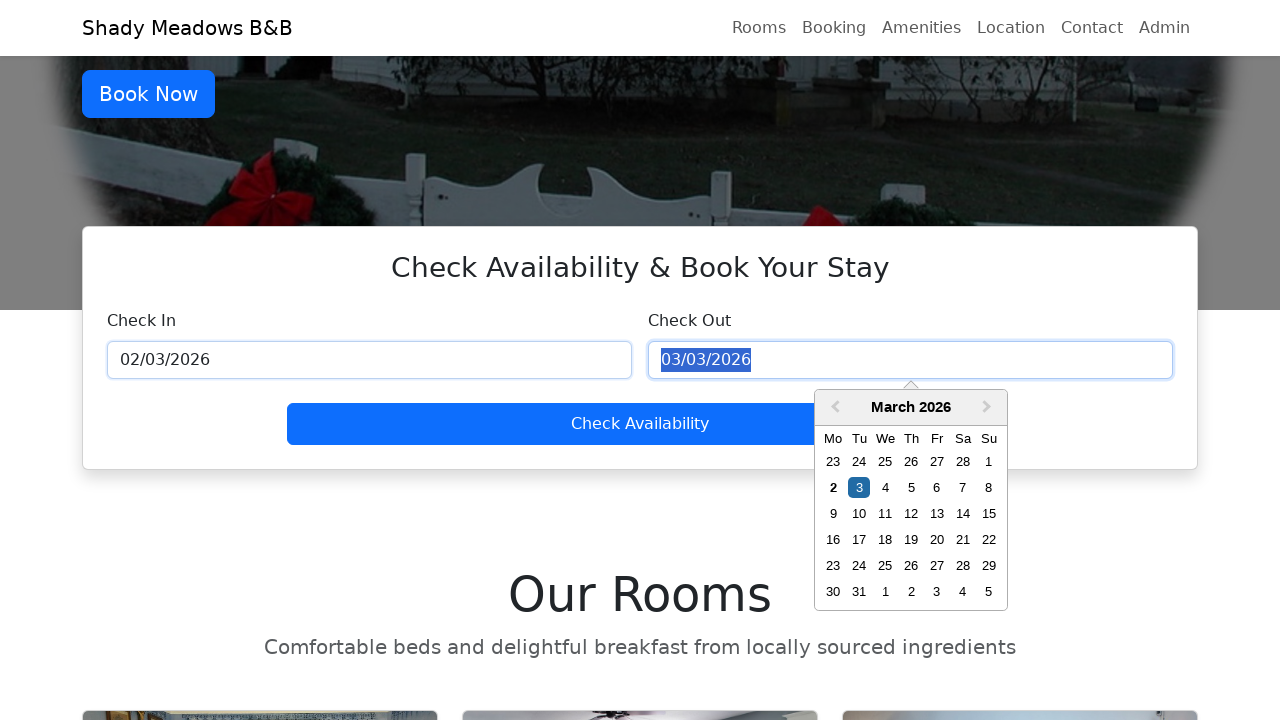

Retrieved active element tag name: INPUT
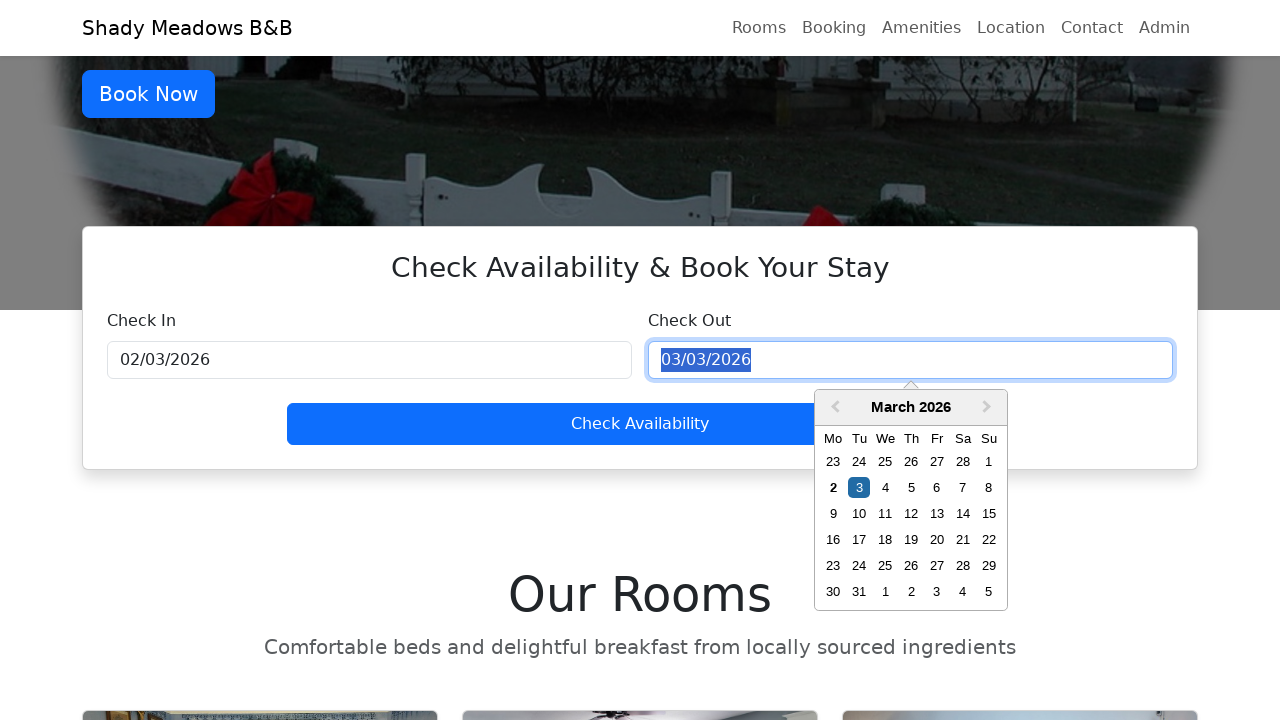

Verified element 9 is properly focused during tab navigation
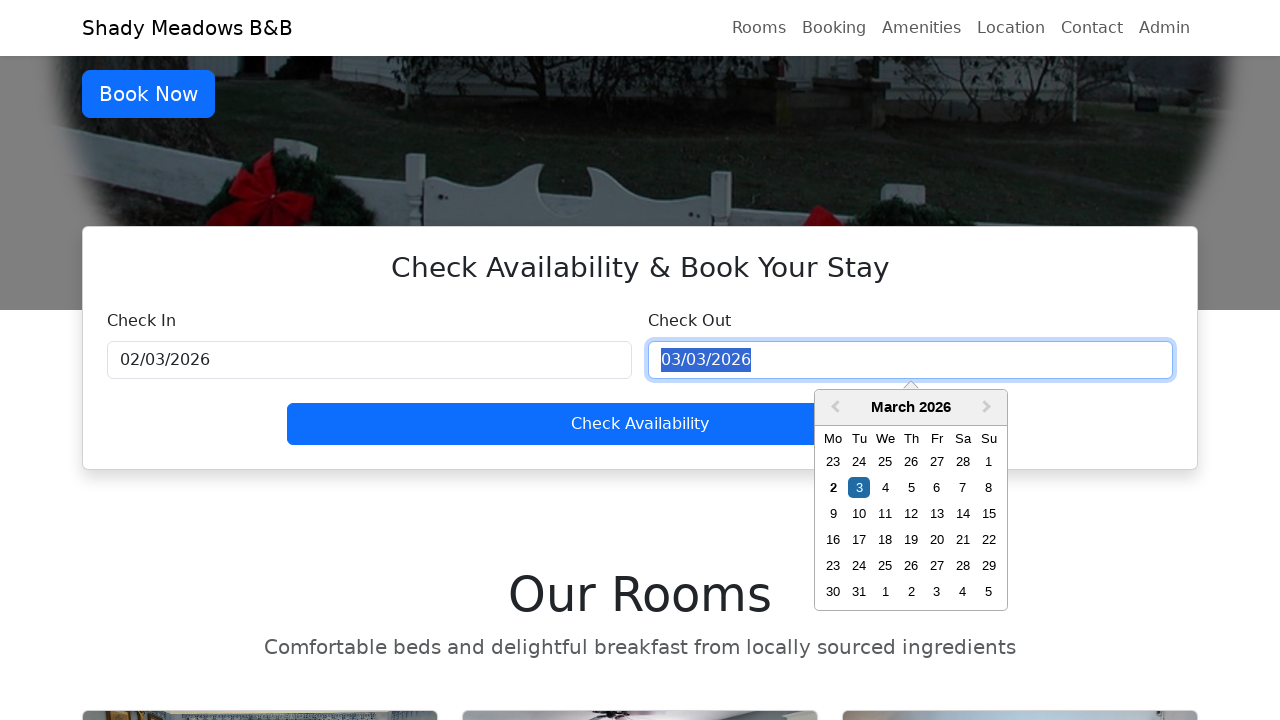

Pressed Tab to navigate to element 10
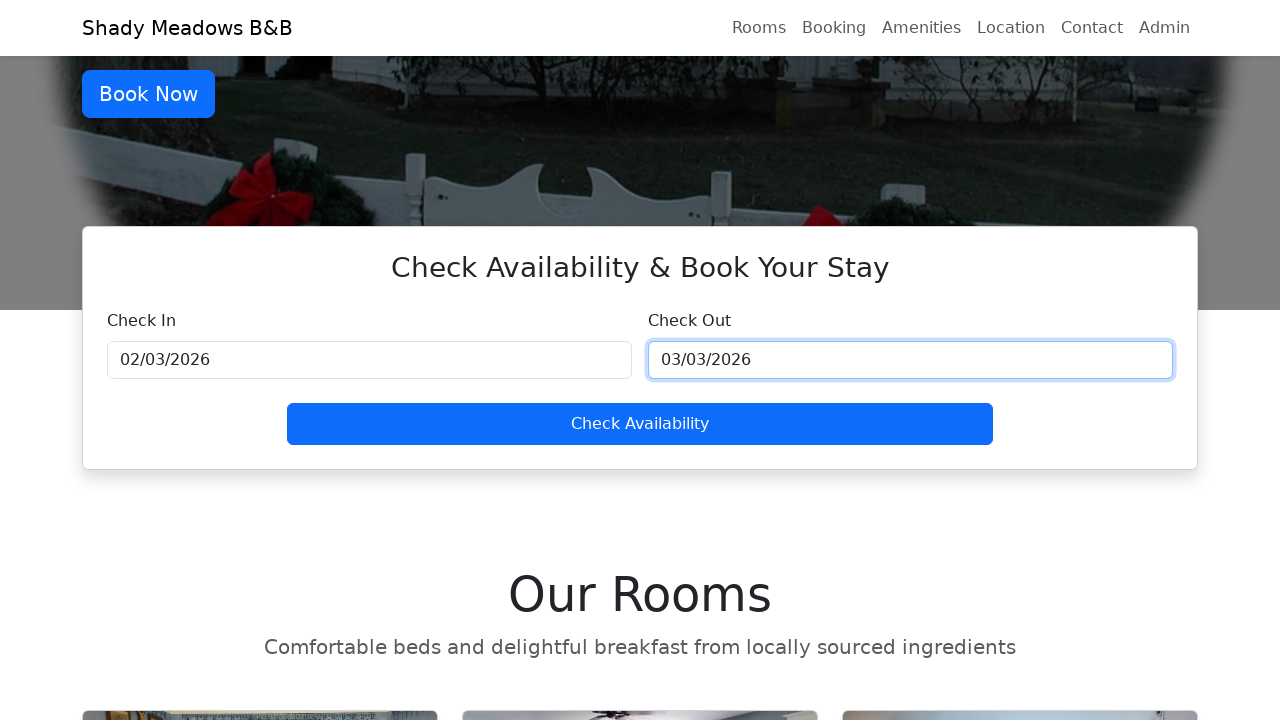

Retrieved active element tag name: BUTTON
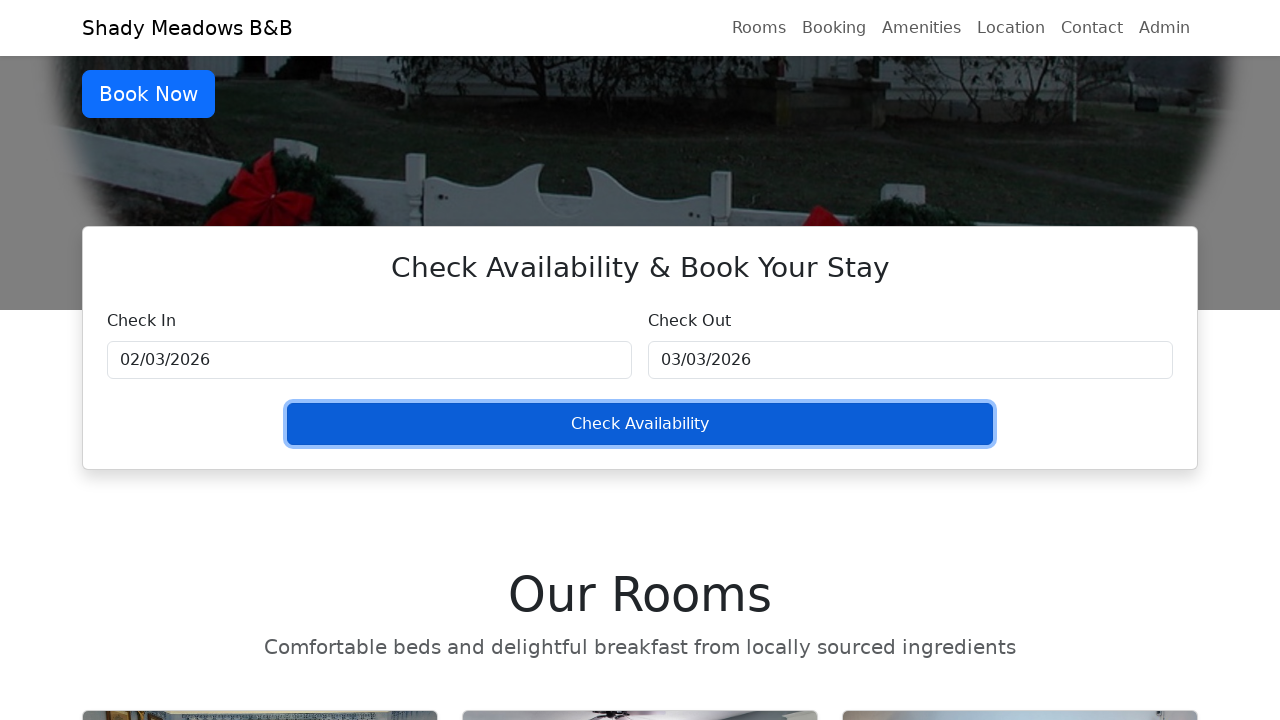

Verified element 10 is properly focused during tab navigation
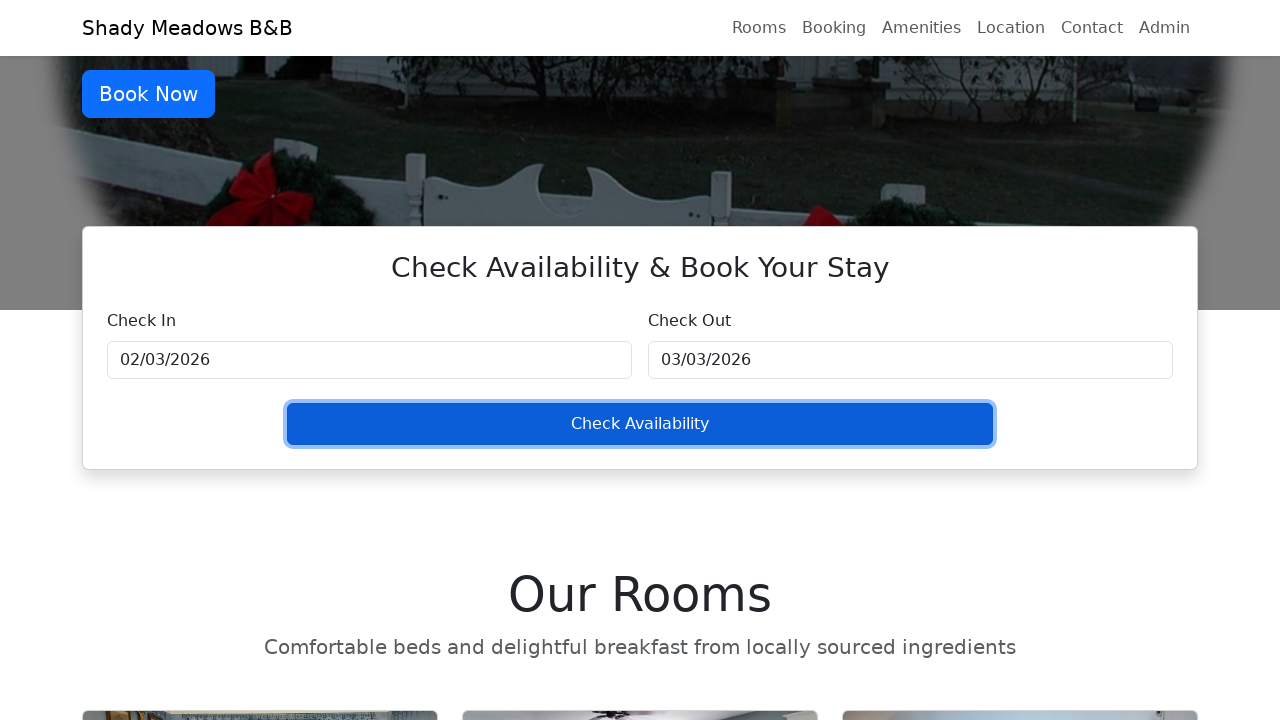

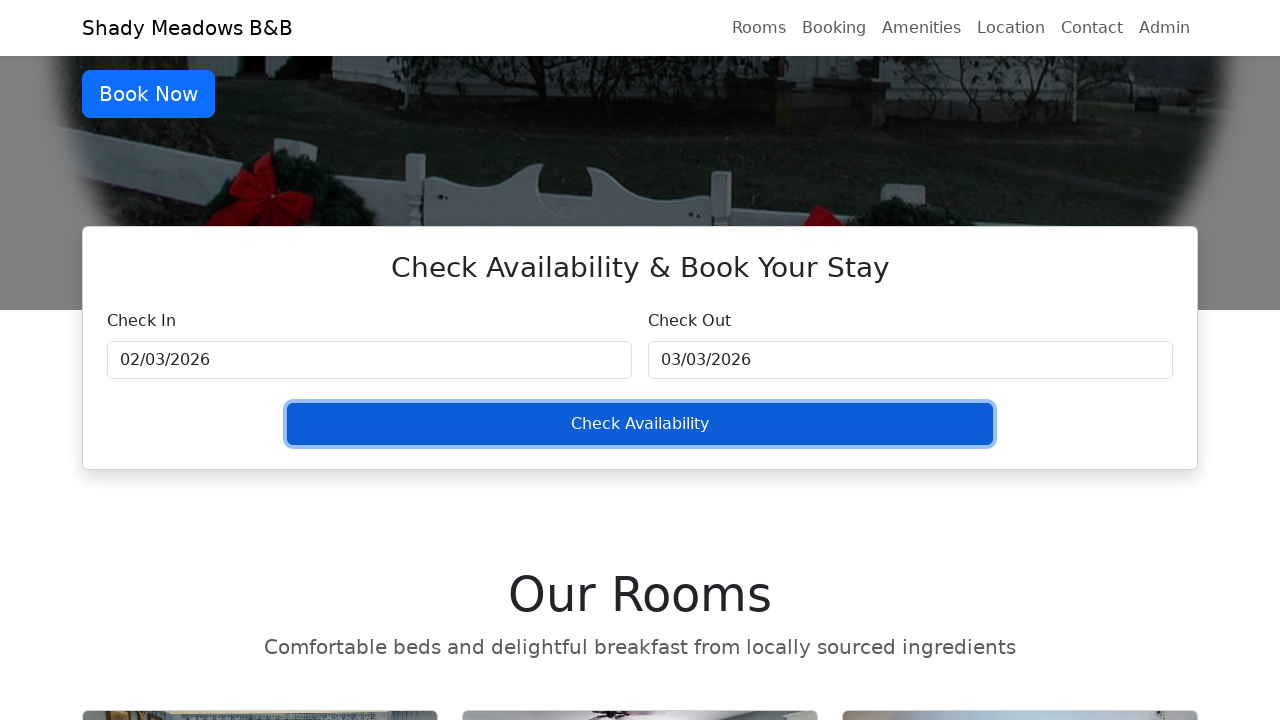